Tests that a todo item is removed when edited to an empty string

Starting URL: https://demo.playwright.dev/todomvc

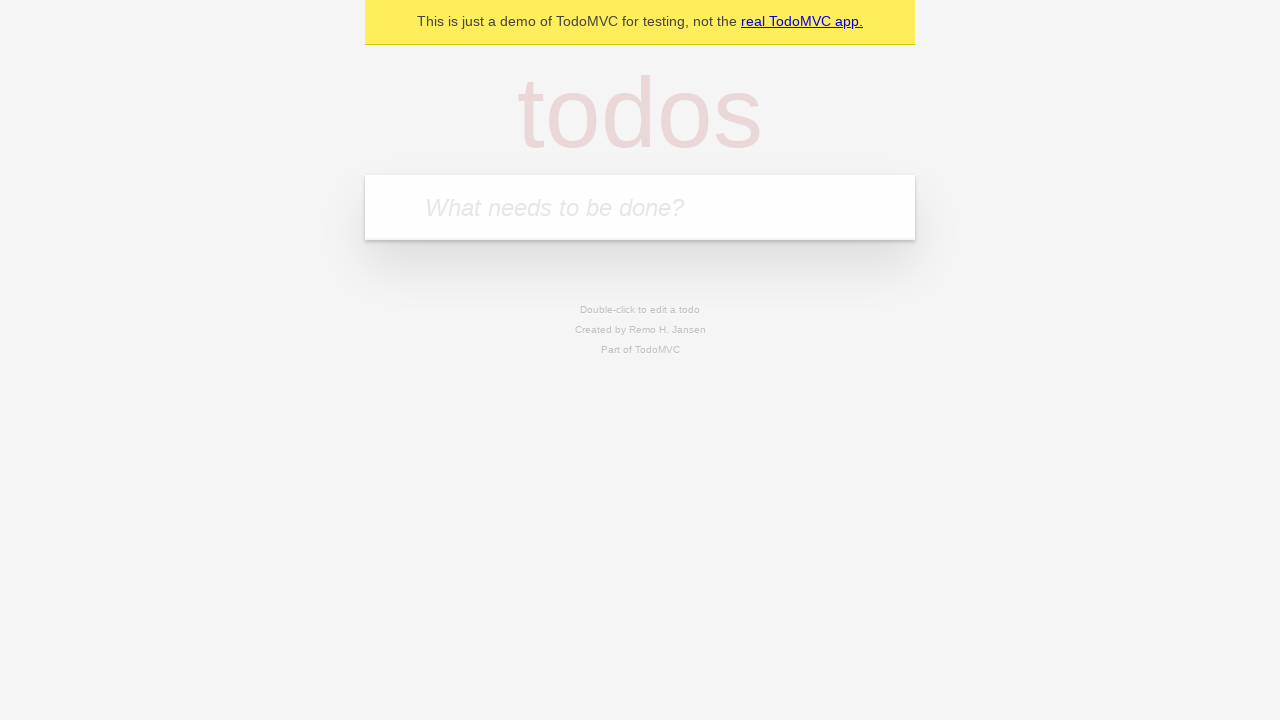

Filled todo input with 'buy some cheese' on internal:attr=[placeholder="What needs to be done?"i]
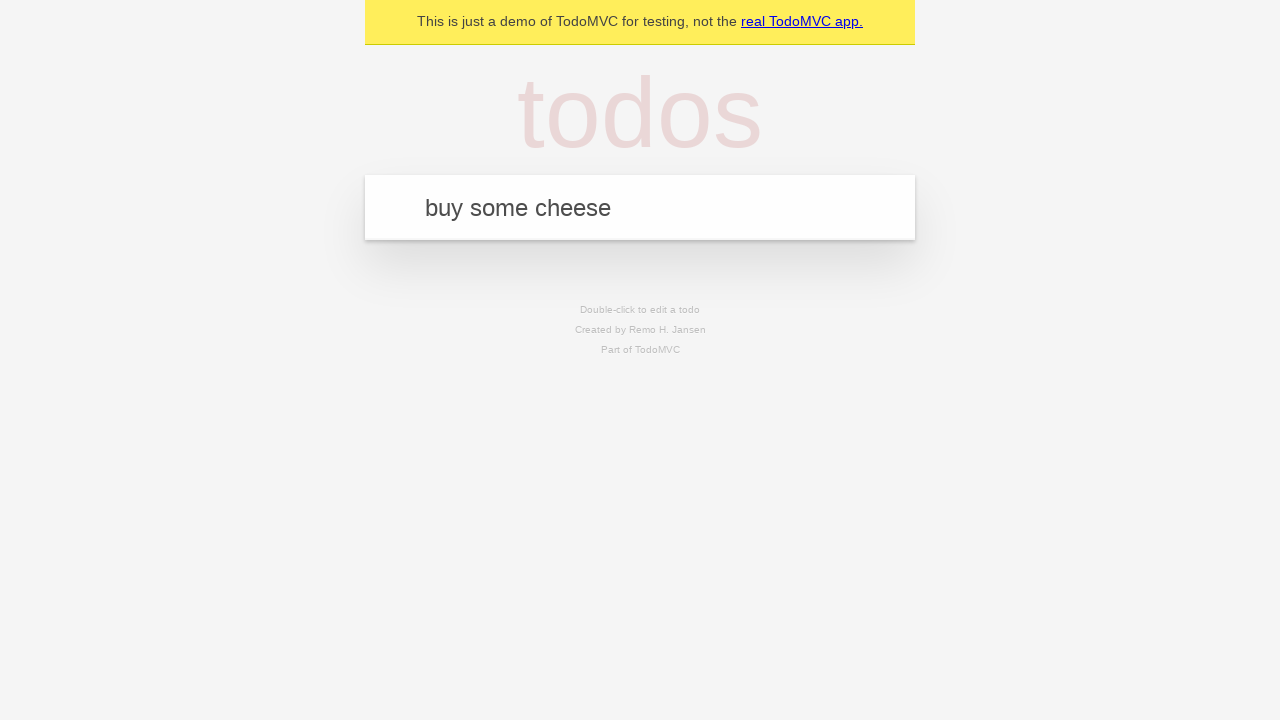

Pressed Enter to create first todo item on internal:attr=[placeholder="What needs to be done?"i]
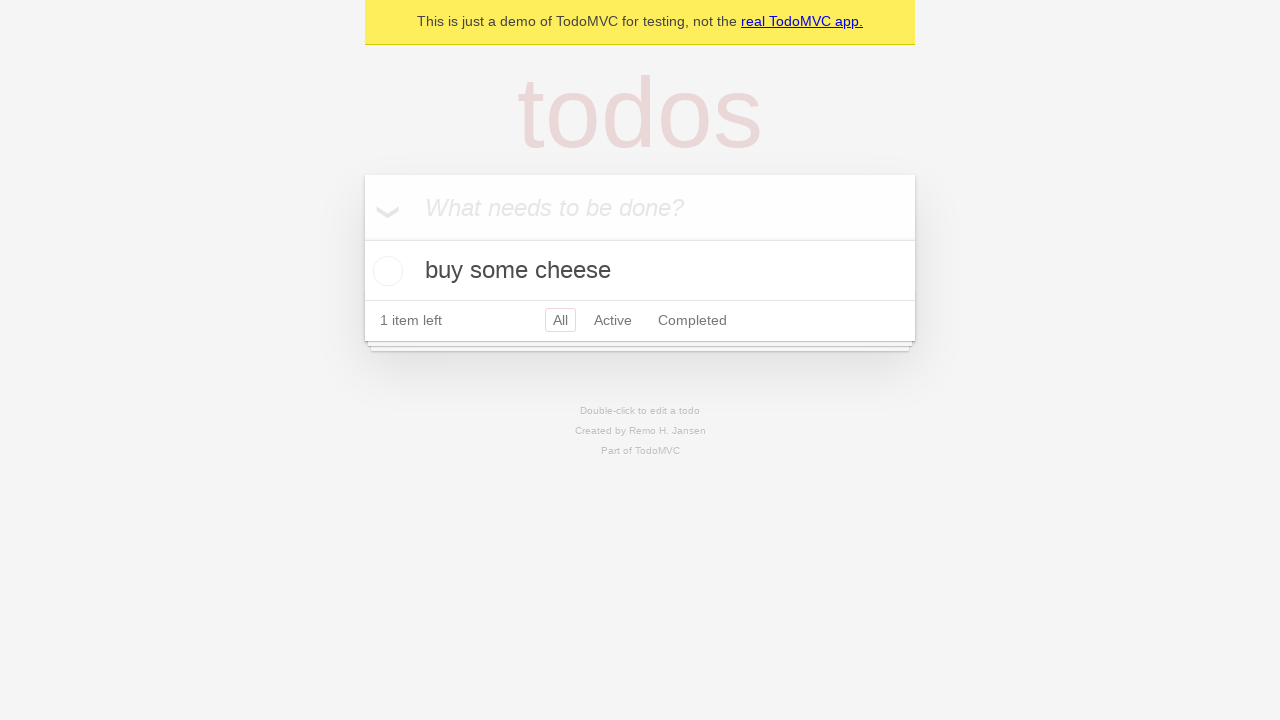

Filled todo input with 'feed the cat' on internal:attr=[placeholder="What needs to be done?"i]
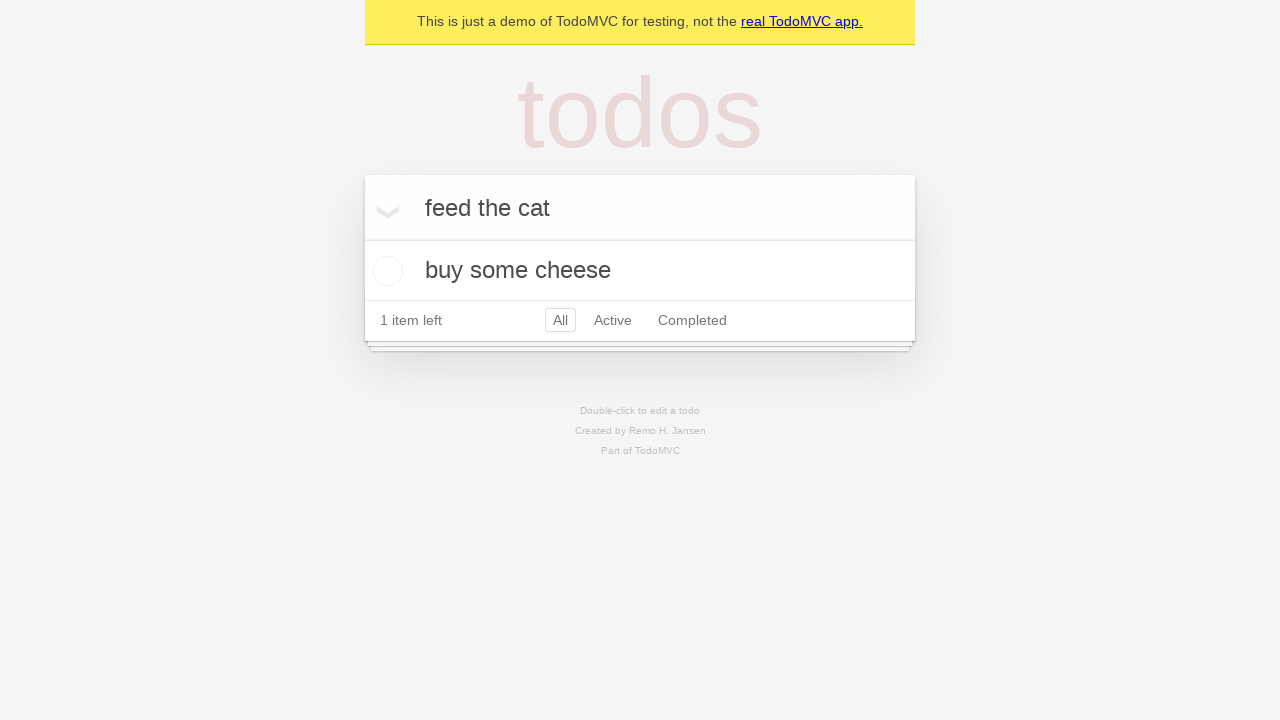

Pressed Enter to create second todo item on internal:attr=[placeholder="What needs to be done?"i]
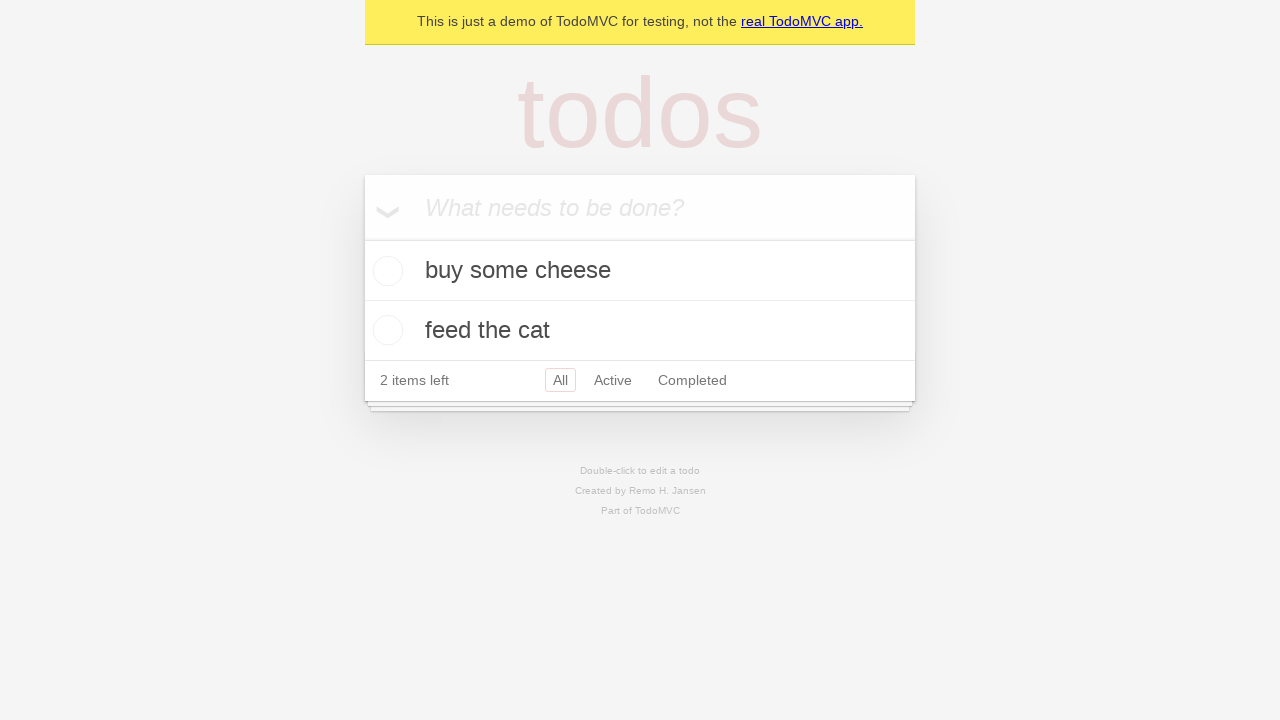

Filled todo input with 'book a doctors appointment' on internal:attr=[placeholder="What needs to be done?"i]
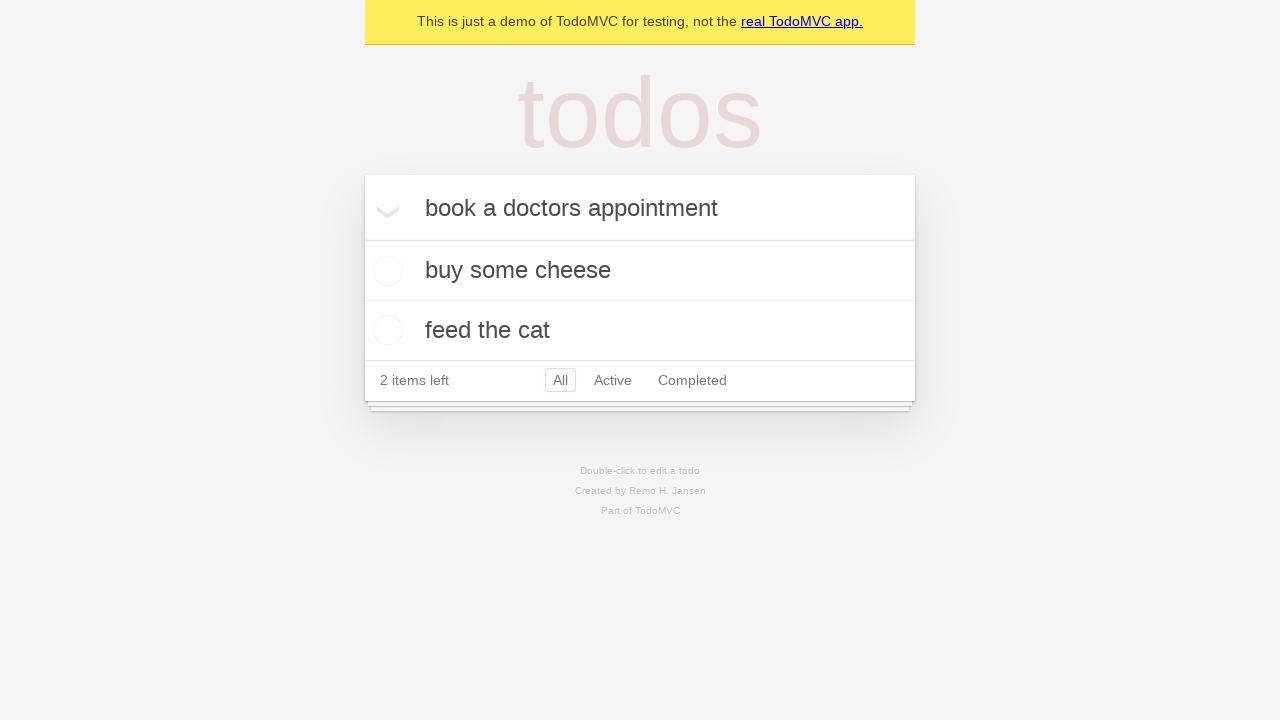

Pressed Enter to create third todo item on internal:attr=[placeholder="What needs to be done?"i]
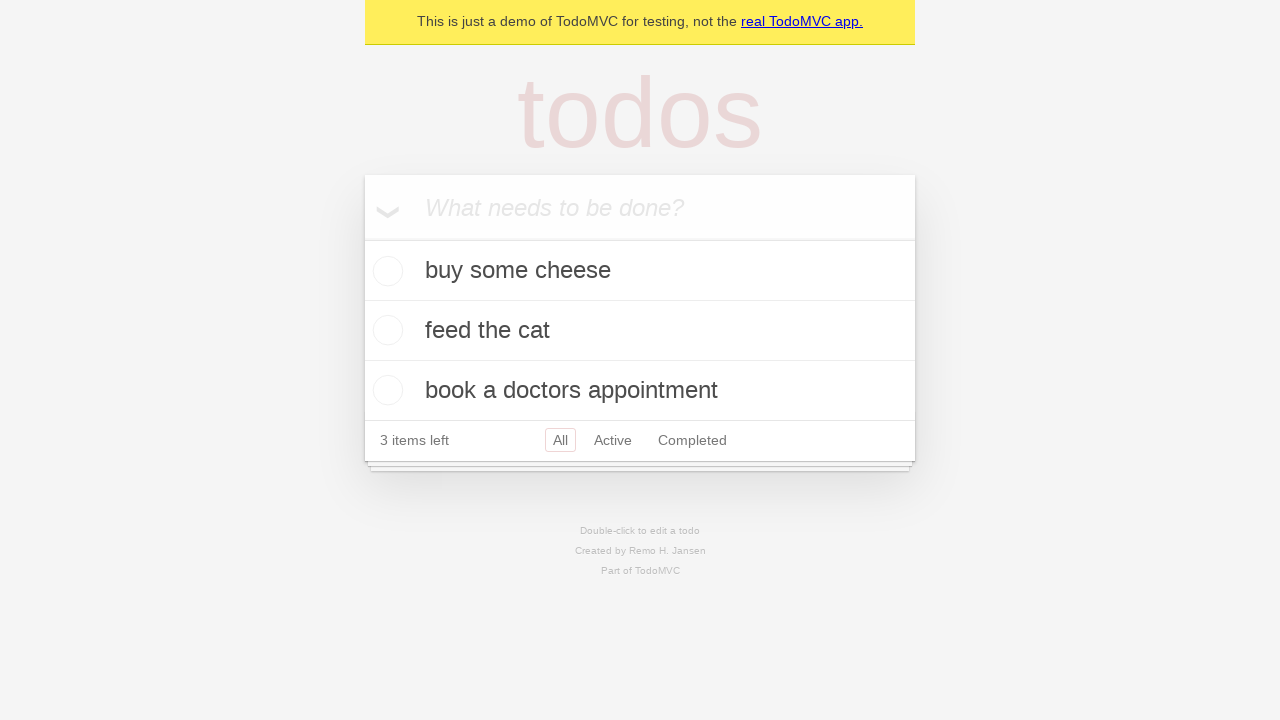

Double-clicked second todo item to enter edit mode at (640, 331) on internal:testid=[data-testid="todo-item"s] >> nth=1
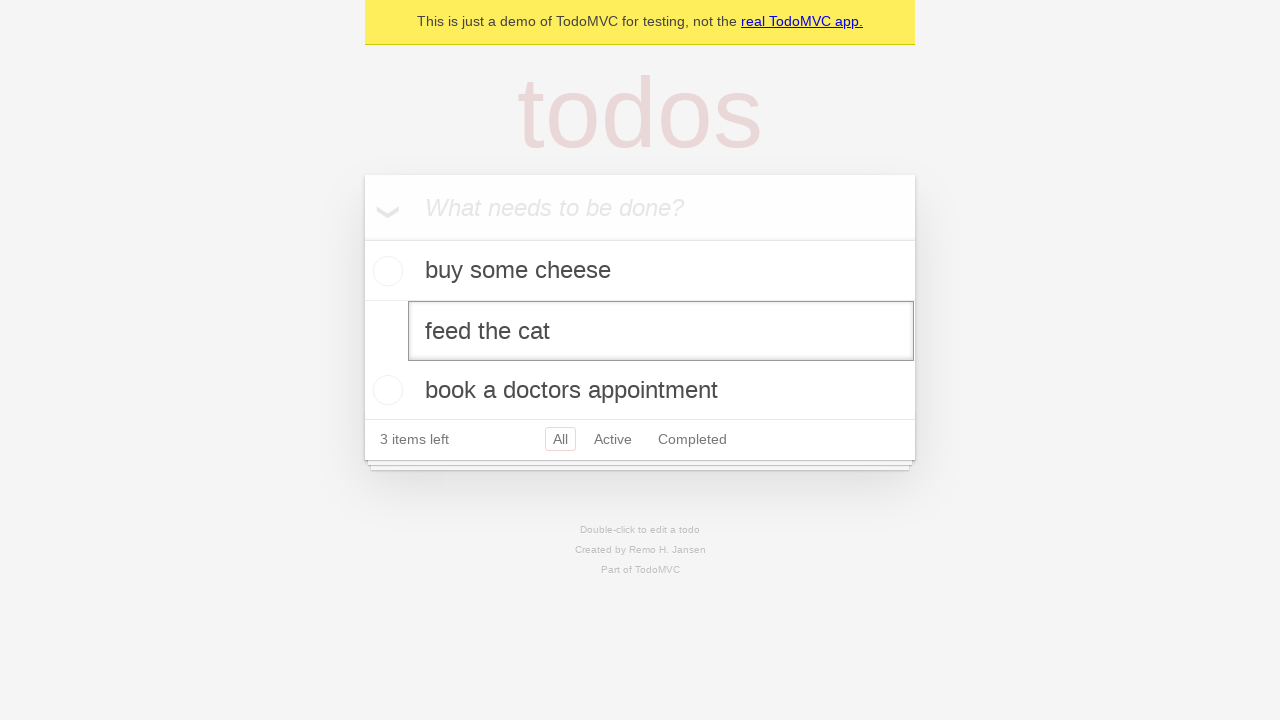

Cleared the text in the edit field on internal:testid=[data-testid="todo-item"s] >> nth=1 >> internal:role=textbox[nam
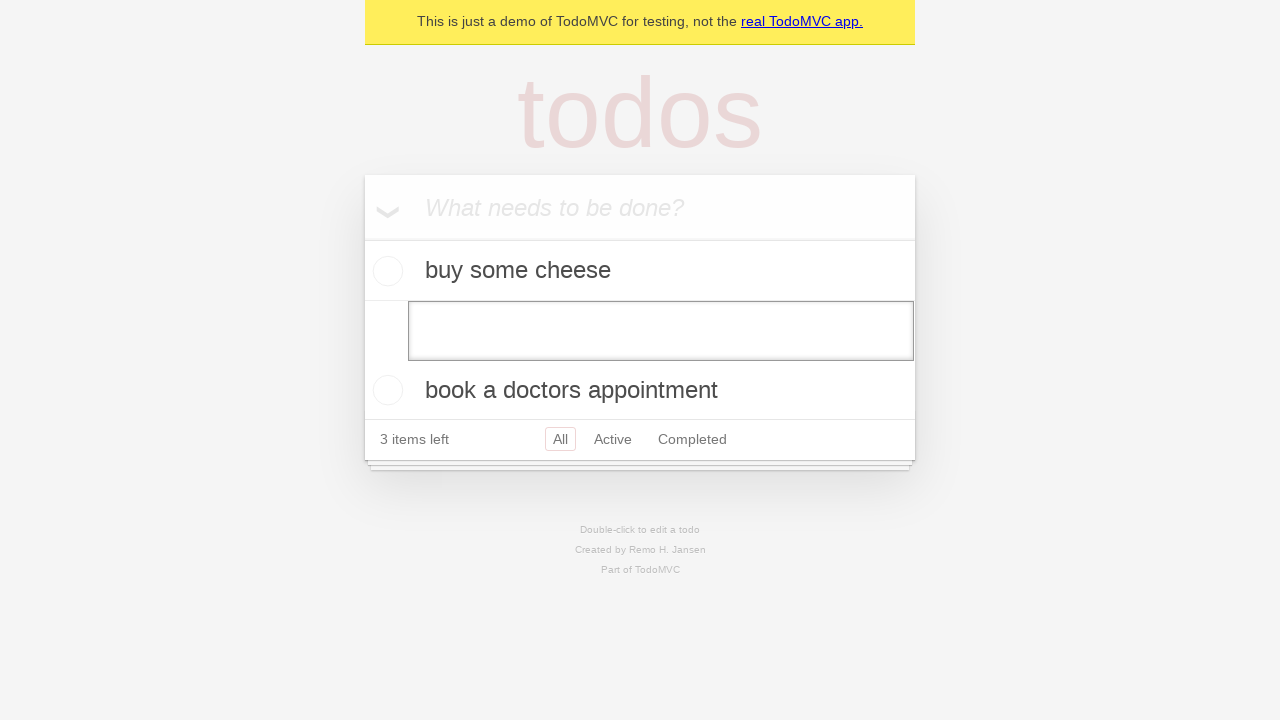

Pressed Enter to confirm empty edit, removing the todo item on internal:testid=[data-testid="todo-item"s] >> nth=1 >> internal:role=textbox[nam
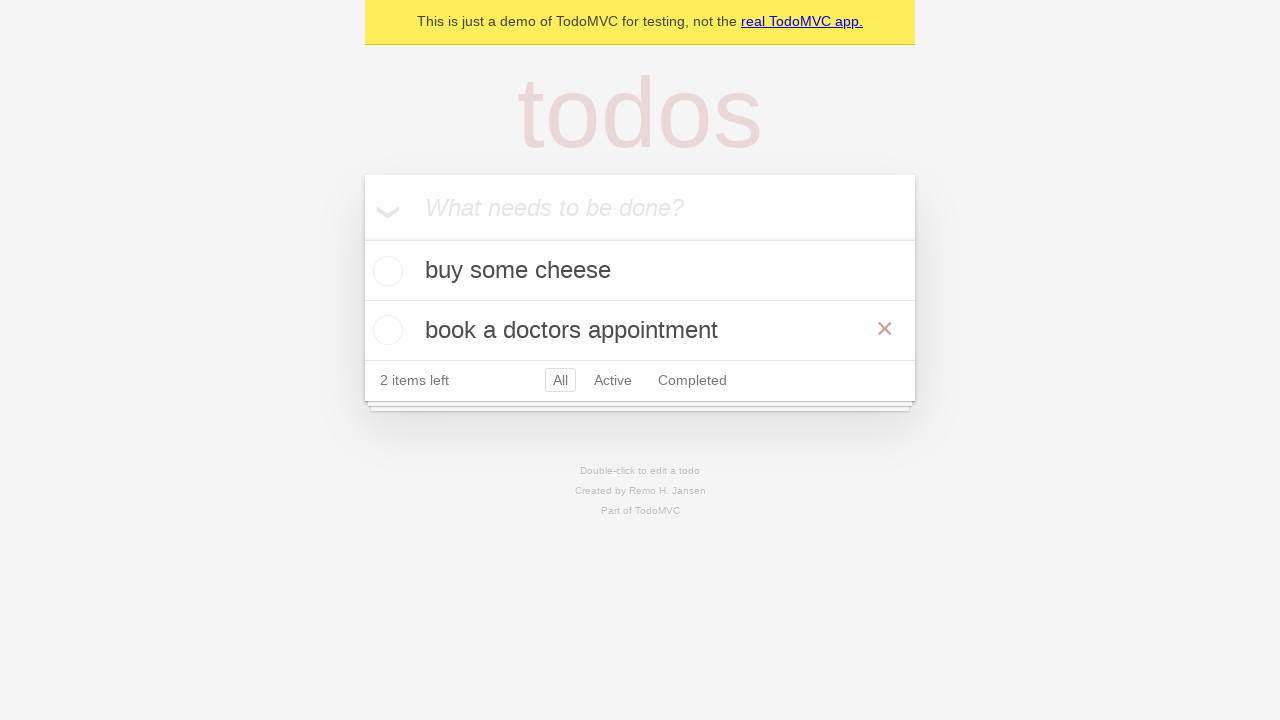

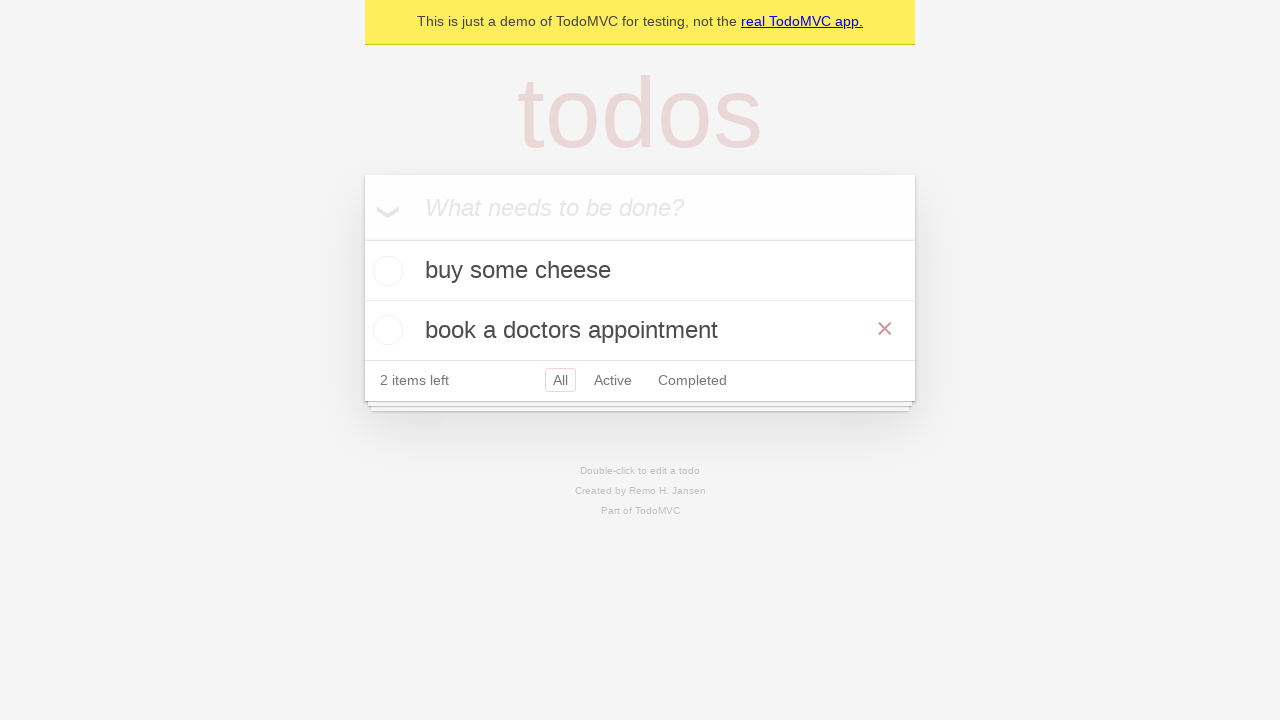